Tests multi-select checkbox menu functionality by selecting multiple cities from a dropdown list

Starting URL: https://leafground.com/checkbox.xhtml

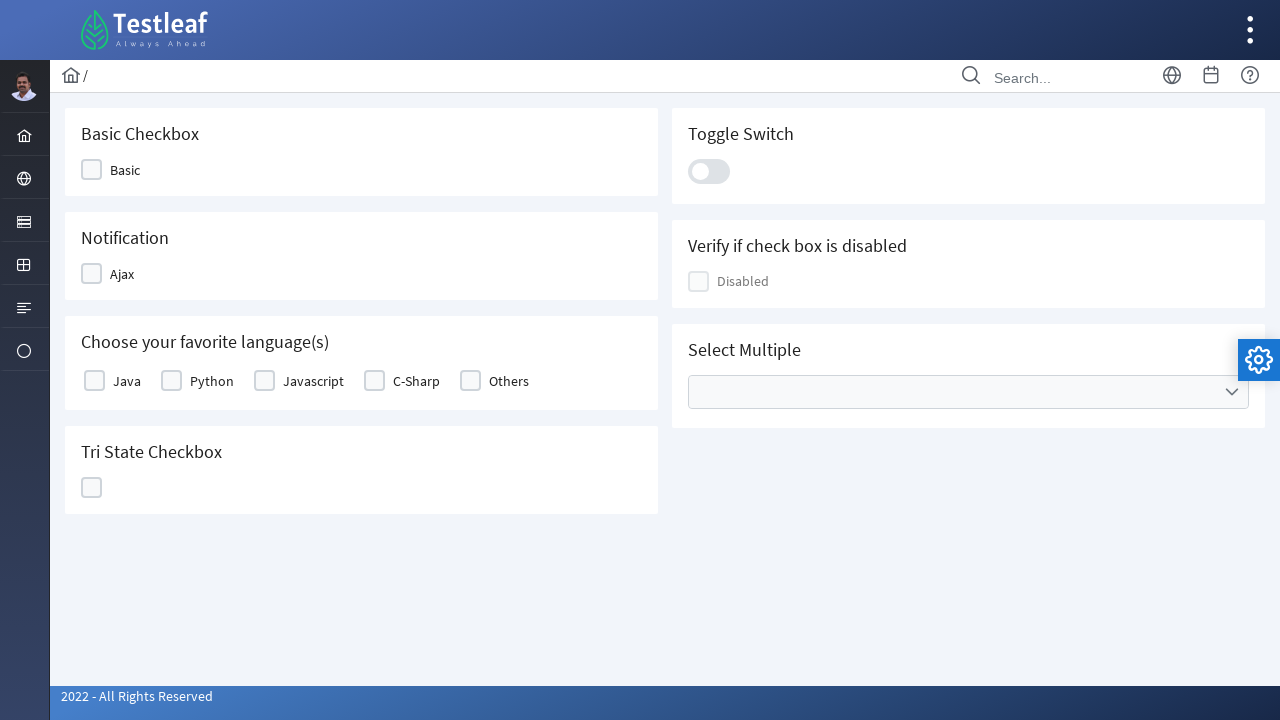

Retrieved header text for multi-select section
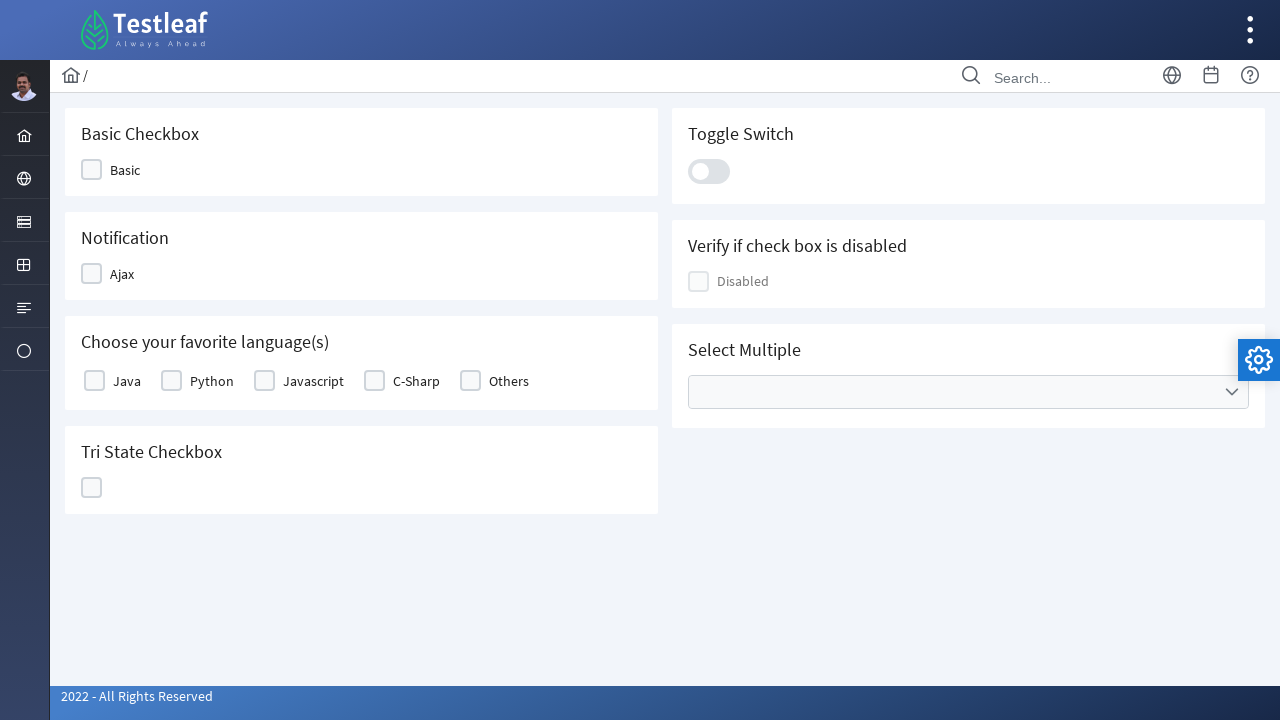

Opened multi-select dropdown menu at (1232, 392) on xpath=//*[contains(@class,'ui-selectcheckboxmenu-trigger')]
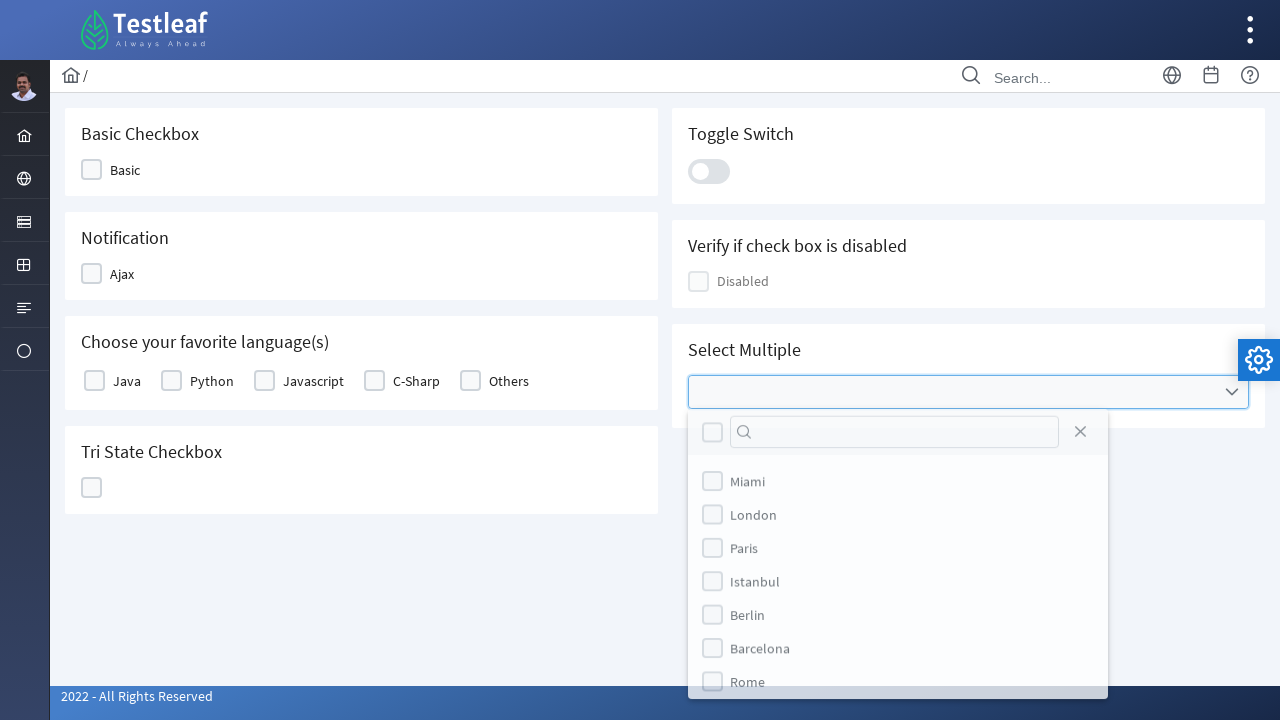

Dropdown menu items became visible
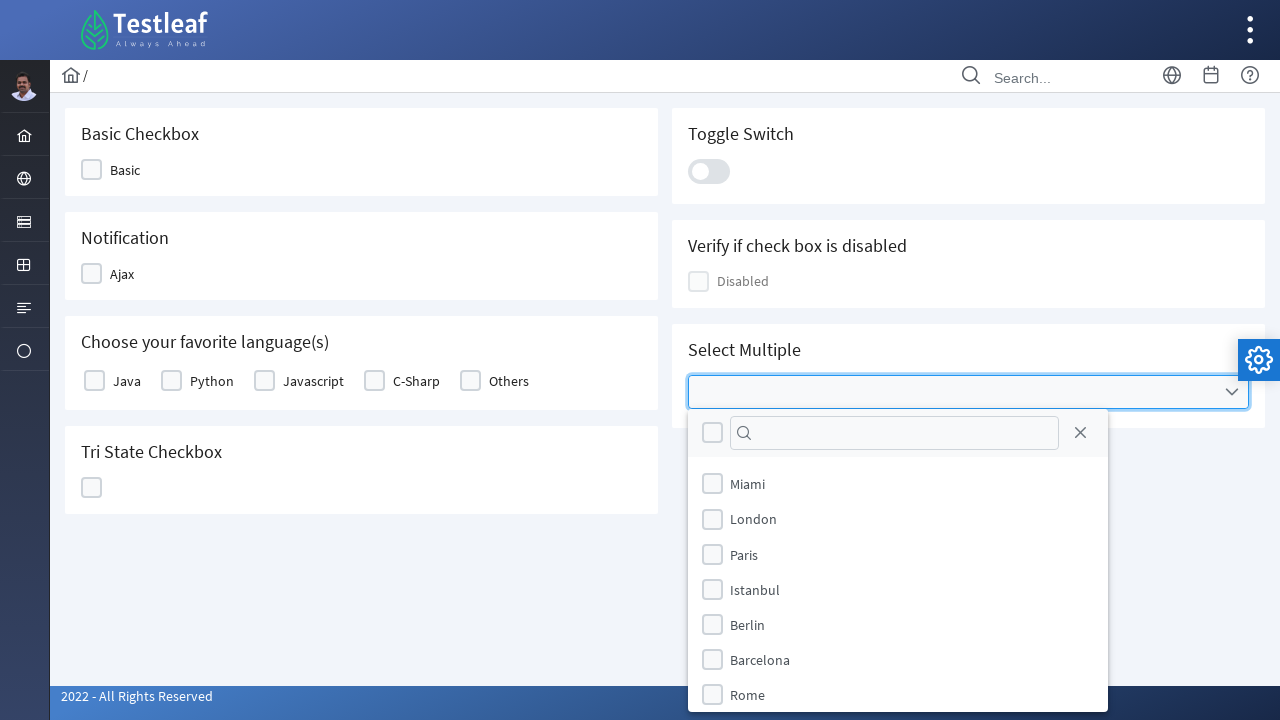

Found 9 city options in dropdown
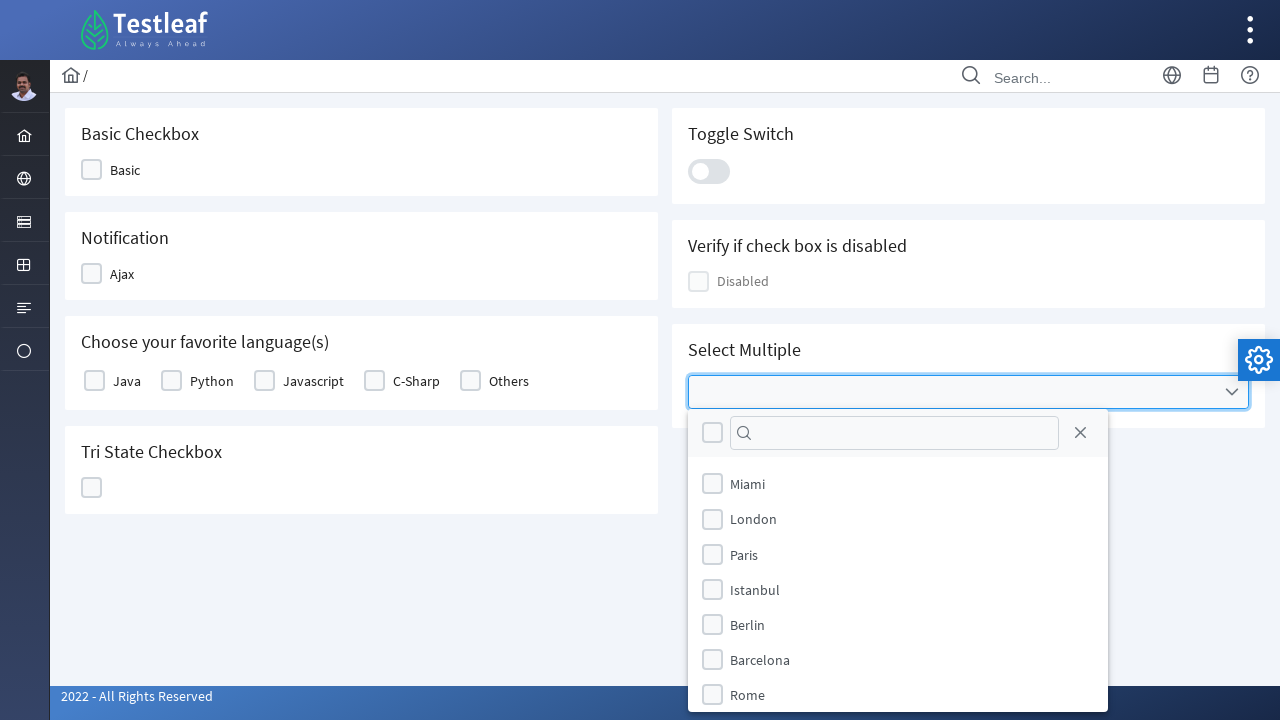

Selected city: Rome at (712, 695) on //*[@class='ui-selectcheckboxmenu-items-wrapper']//ul//li[7]//div[contains(@clas
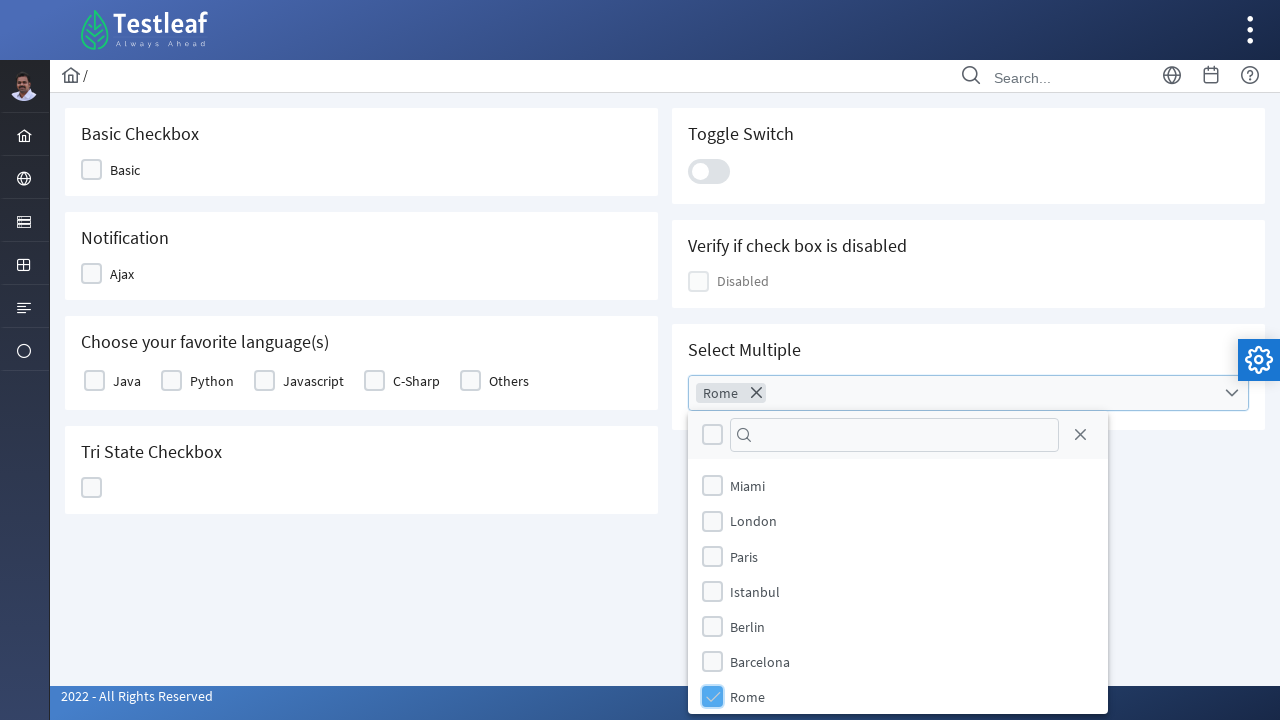

Closed multi-select dropdown after selecting Rome at (1080, 435) on xpath=//*[contains(@class,'ui-selectcheckboxmenu-close')]
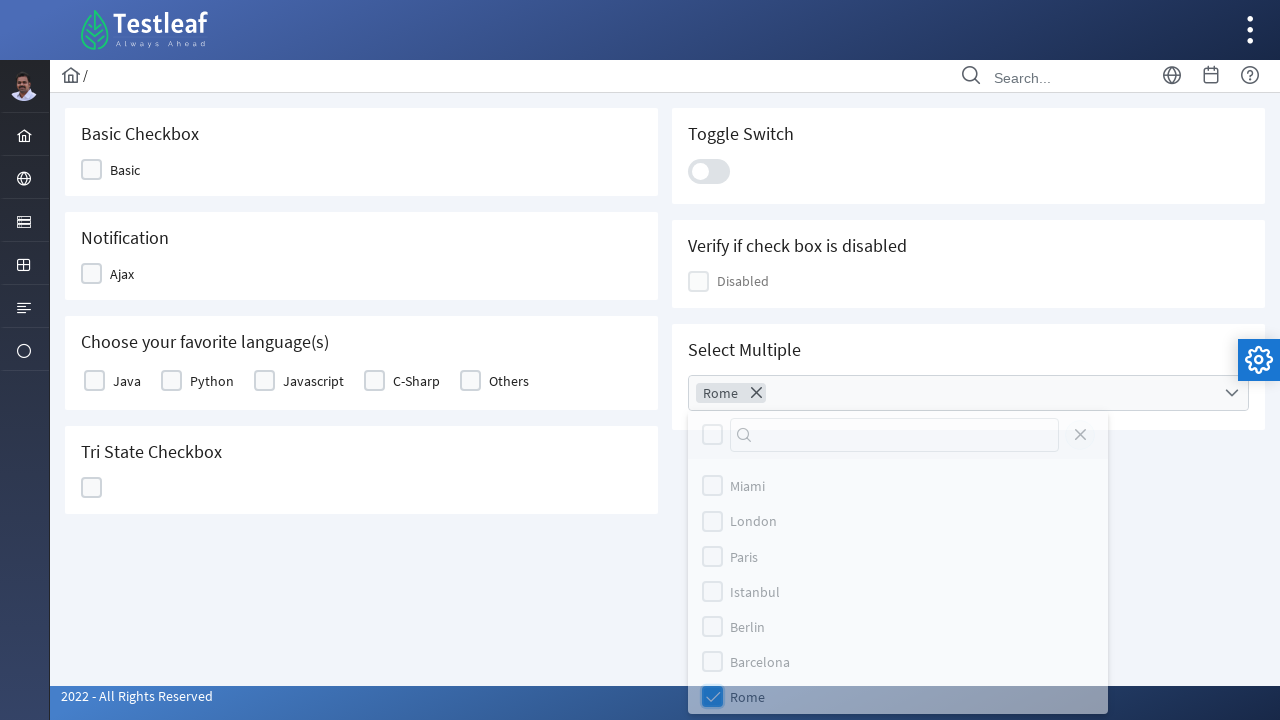

Opened multi-select dropdown menu at (1232, 393) on xpath=//*[contains(@class,'ui-selectcheckboxmenu-trigger')]
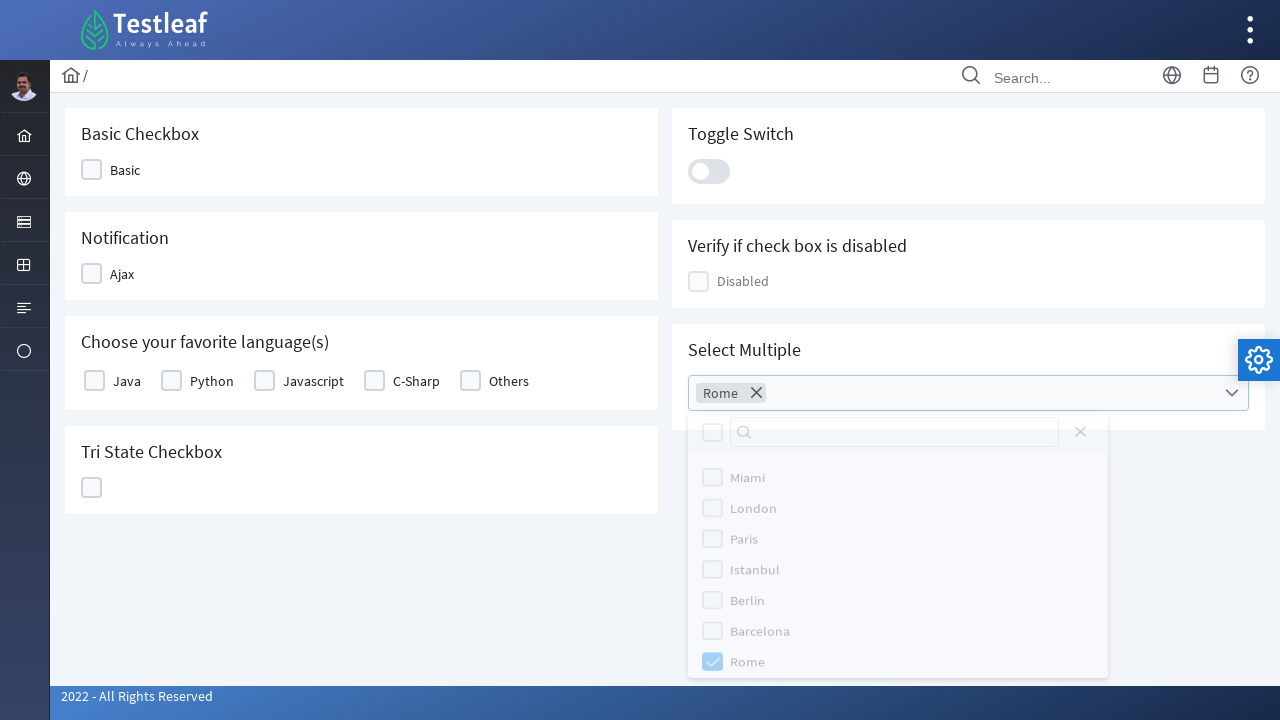

Dropdown menu items became visible
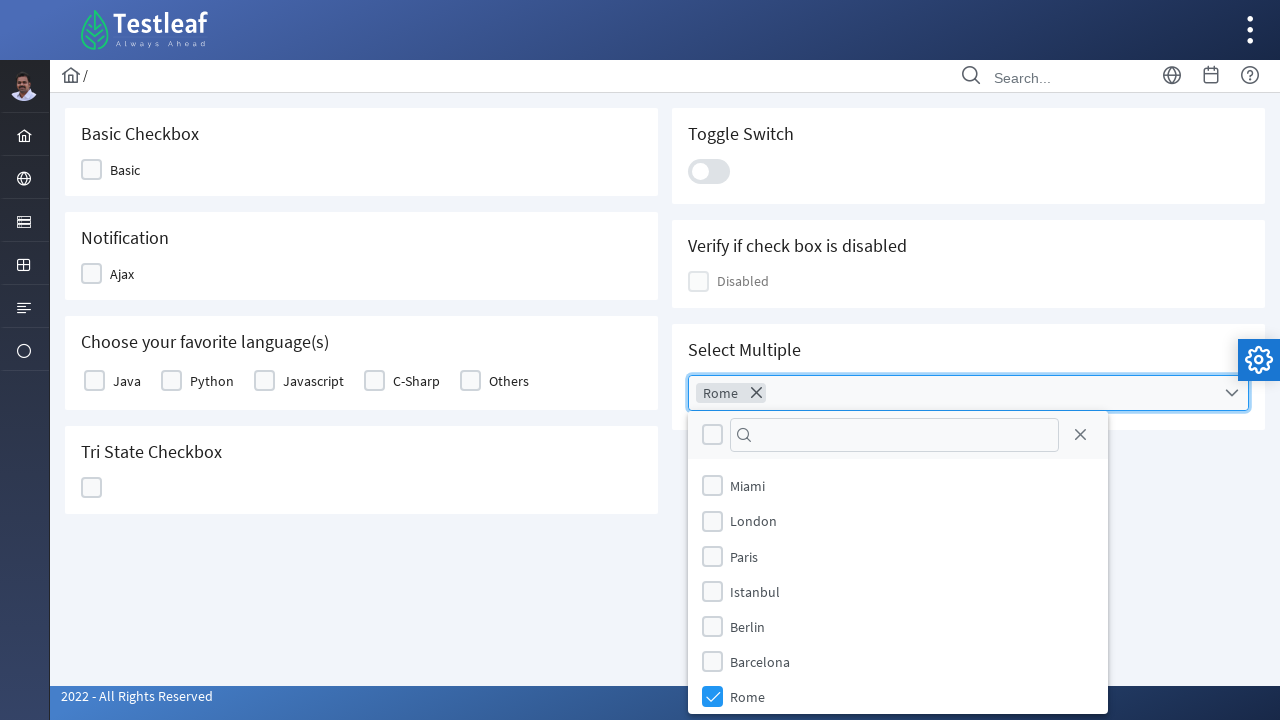

Found 9 city options in dropdown
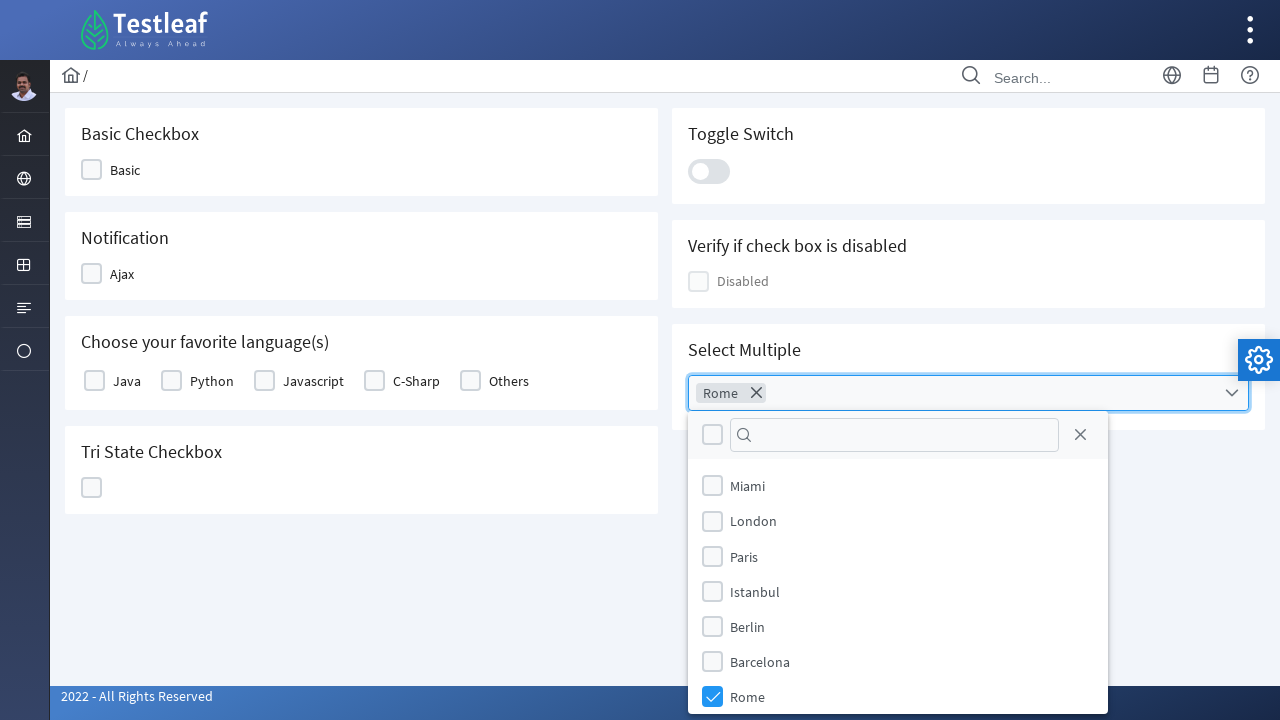

Selected city: Paris at (712, 556) on //*[@class='ui-selectcheckboxmenu-items-wrapper']//ul//li[3]//div[contains(@clas
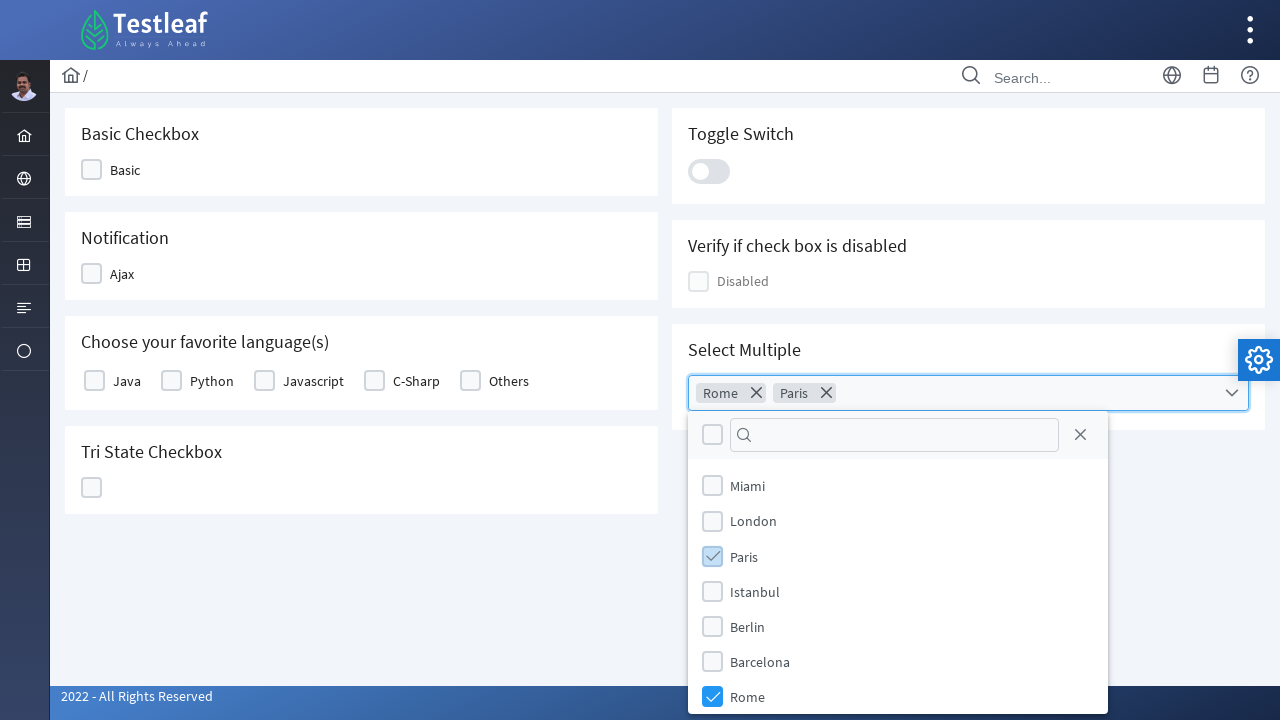

Closed multi-select dropdown after selecting Paris at (1080, 435) on xpath=//*[contains(@class,'ui-selectcheckboxmenu-close')]
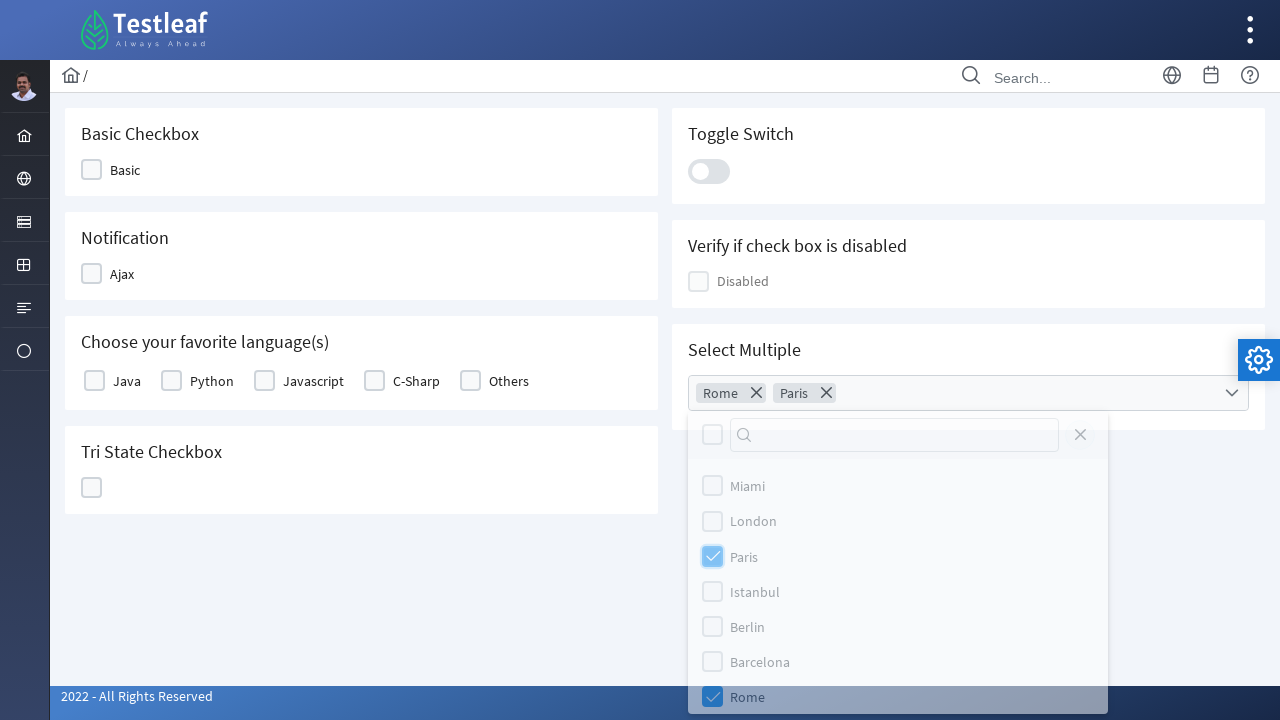

Opened multi-select dropdown menu at (1232, 393) on xpath=//*[contains(@class,'ui-selectcheckboxmenu-trigger')]
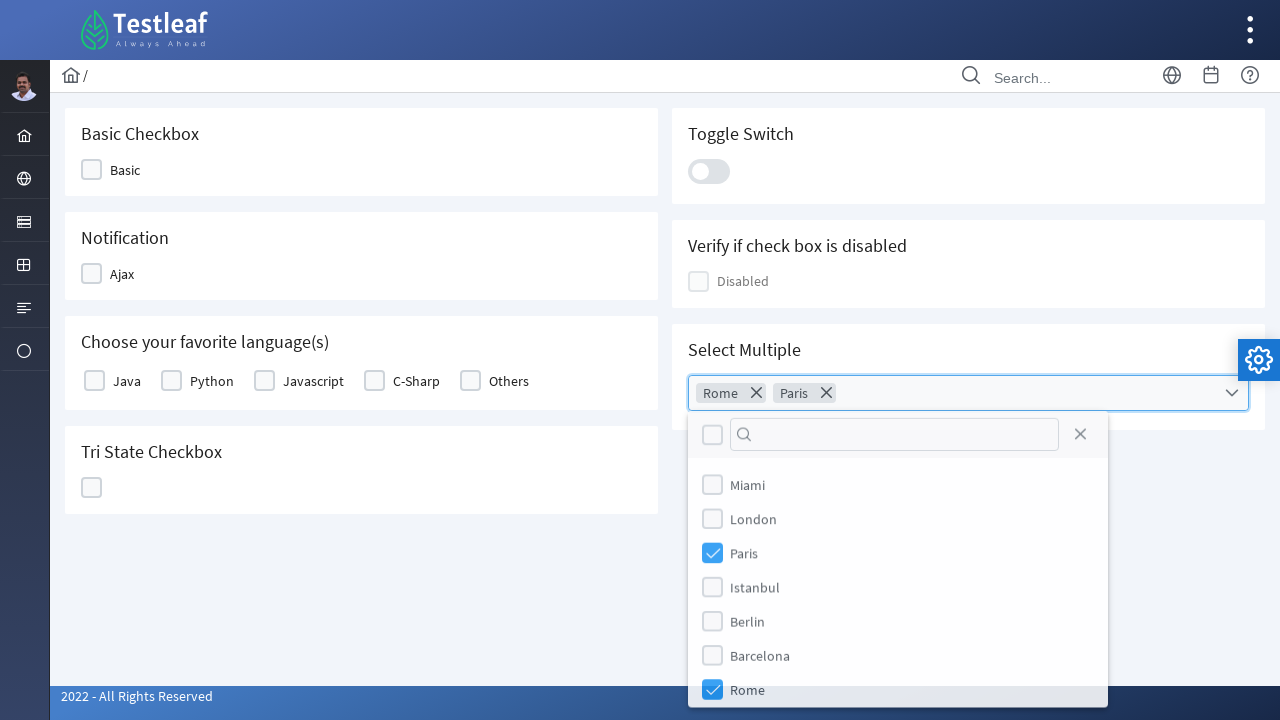

Dropdown menu items became visible
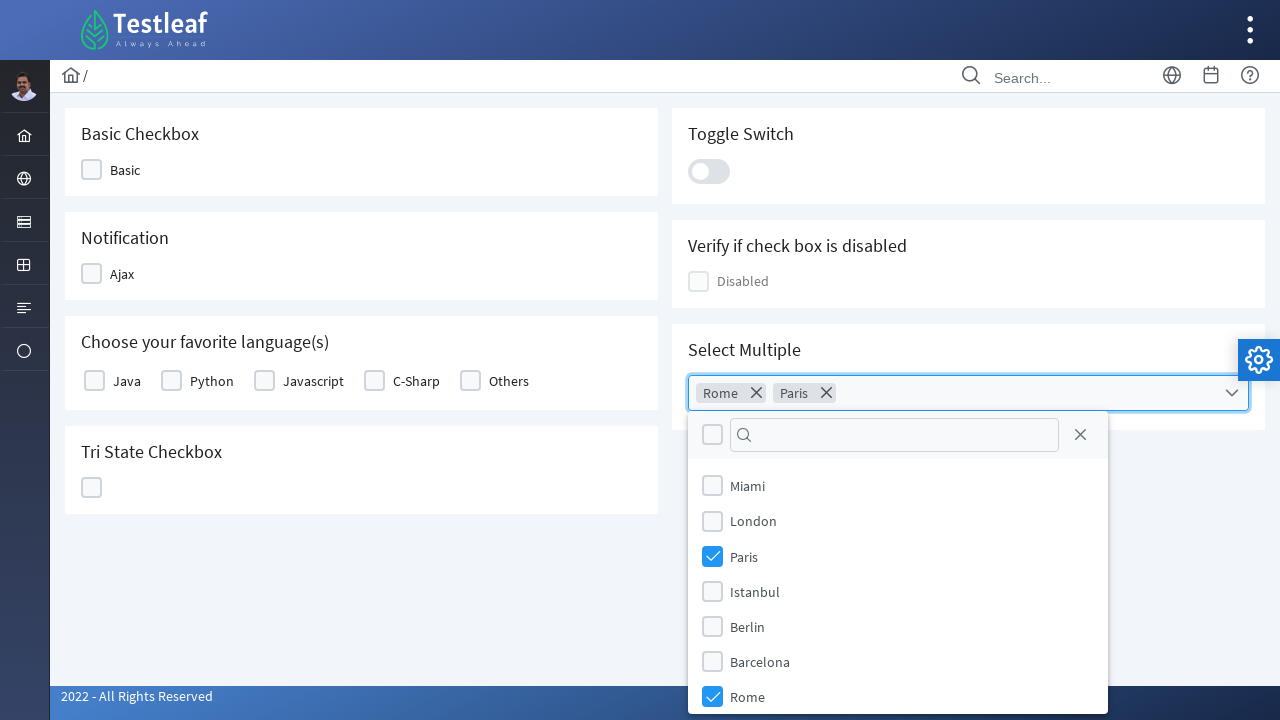

Found 9 city options in dropdown
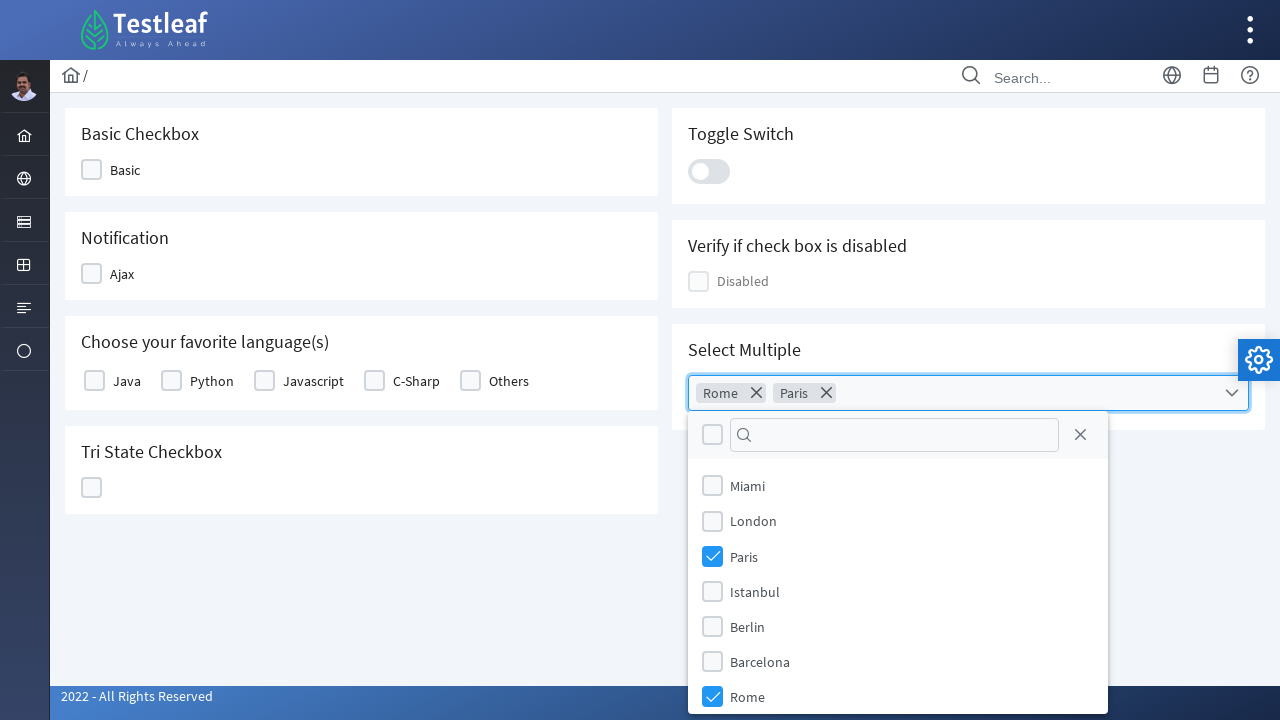

Selected city: Berlin at (712, 626) on //*[@class='ui-selectcheckboxmenu-items-wrapper']//ul//li[5]//div[contains(@clas
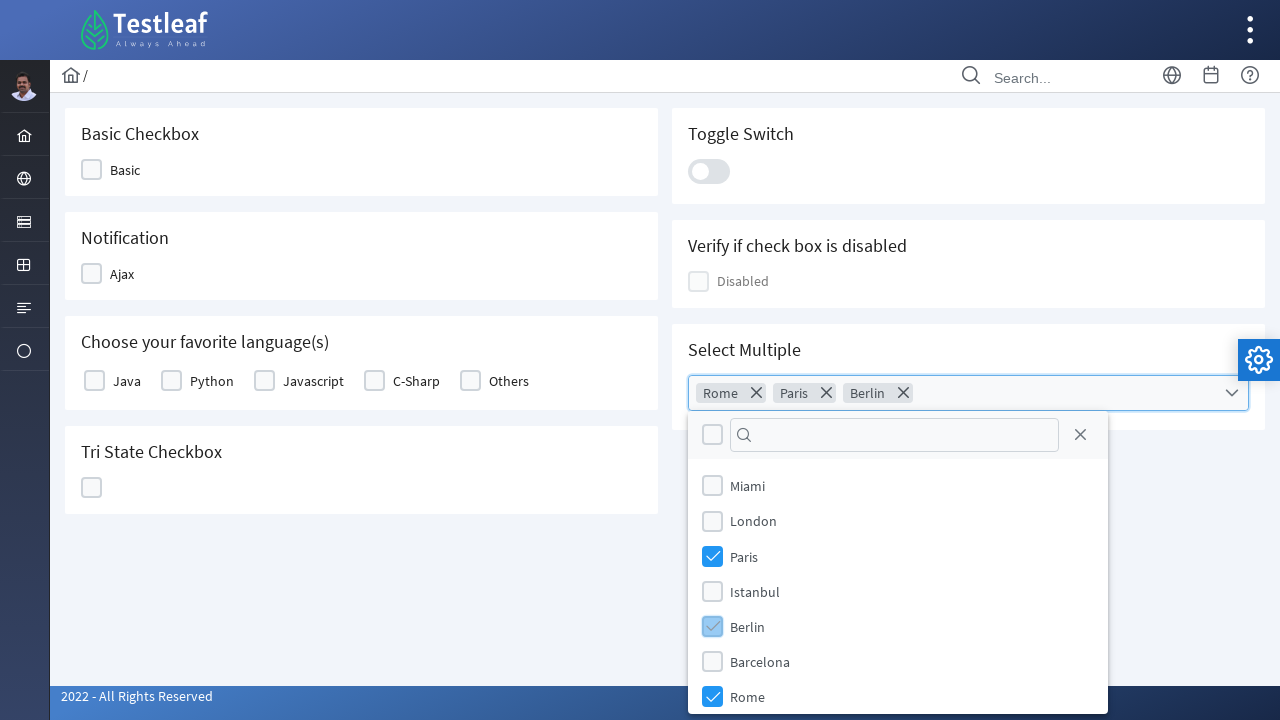

Closed multi-select dropdown after selecting Berlin at (1080, 435) on xpath=//*[contains(@class,'ui-selectcheckboxmenu-close')]
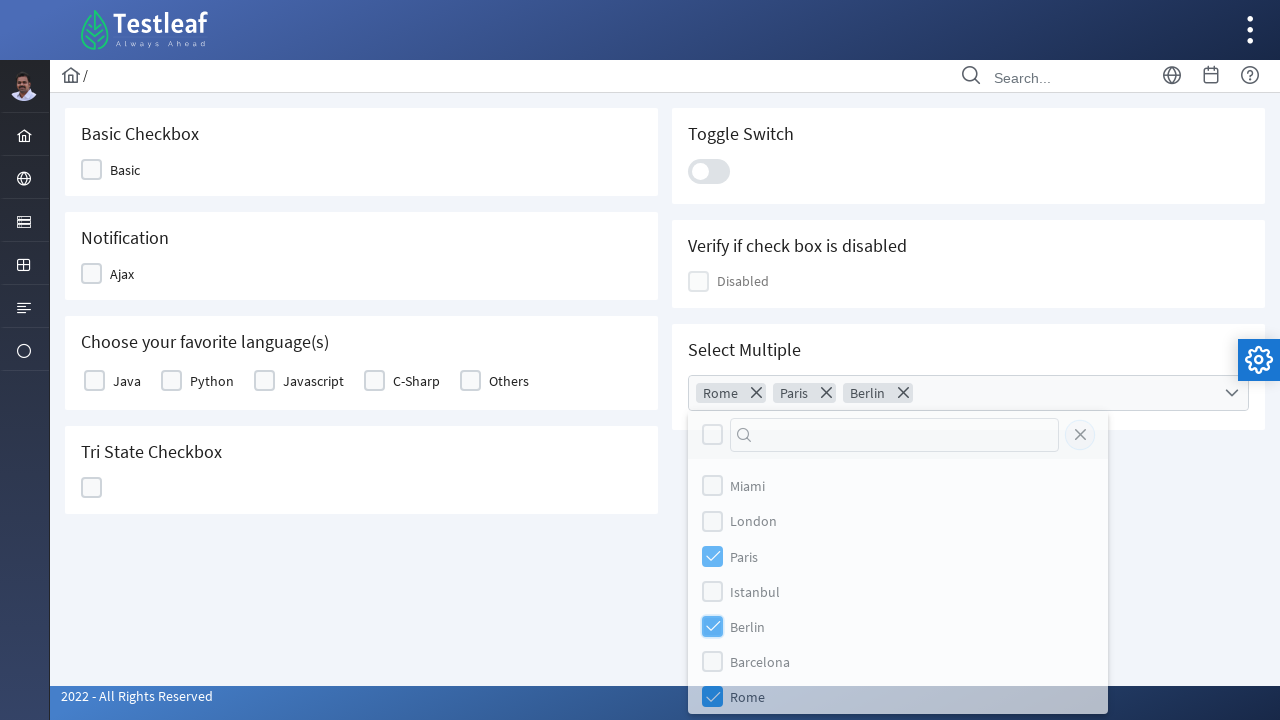

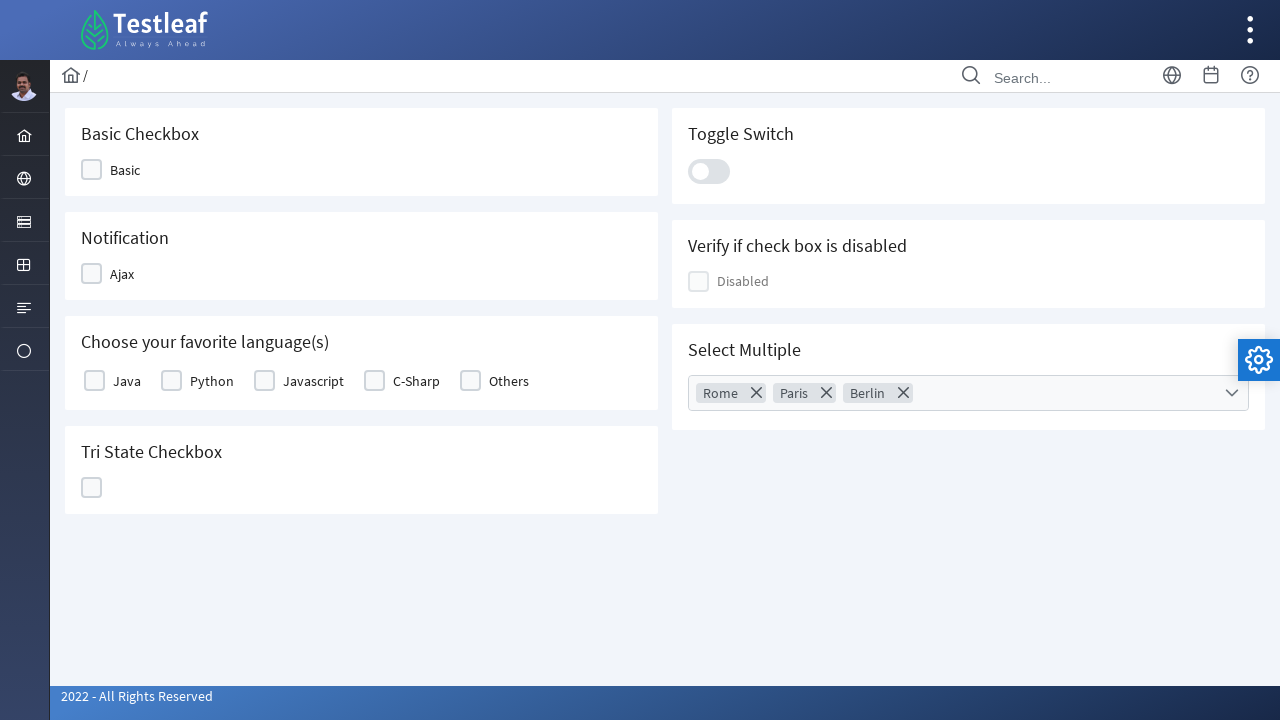